Tests drag and drop functionality on jQuery UI demo page by dragging a draggable element and dropping it onto a droppable target

Starting URL: https://jqueryui.com/droppable/

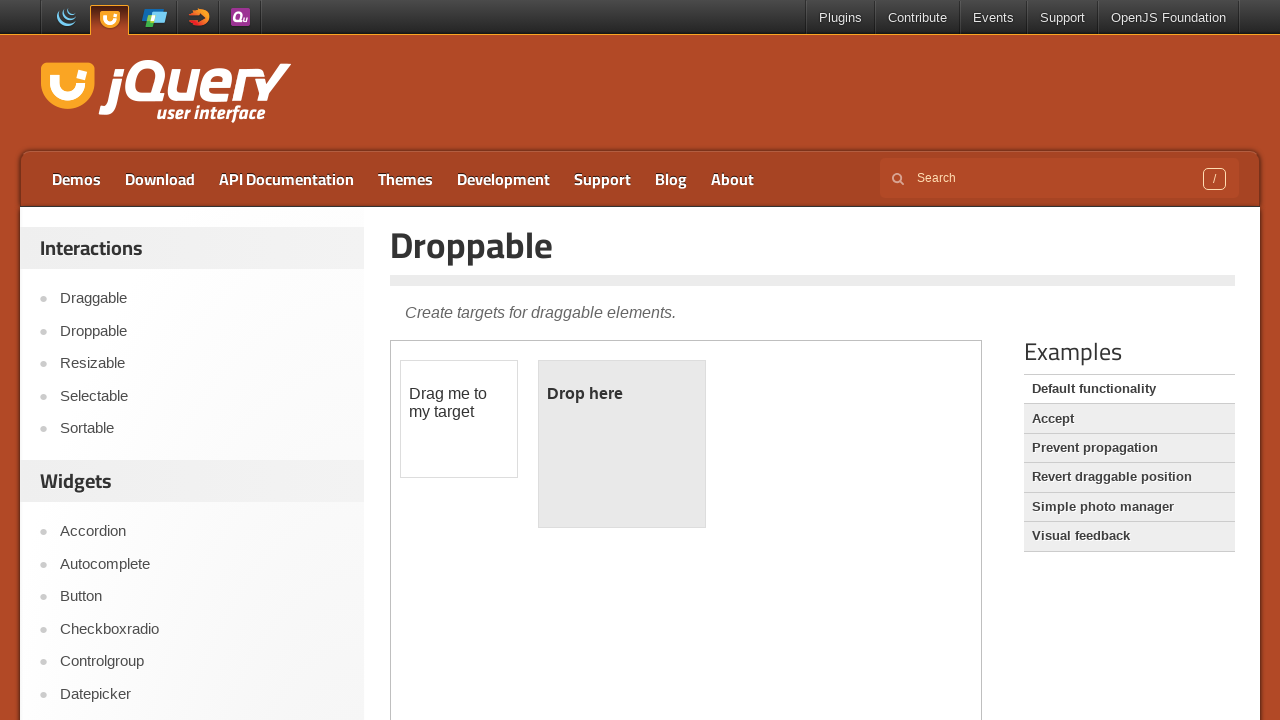

Located the first iframe containing the drag and drop demo
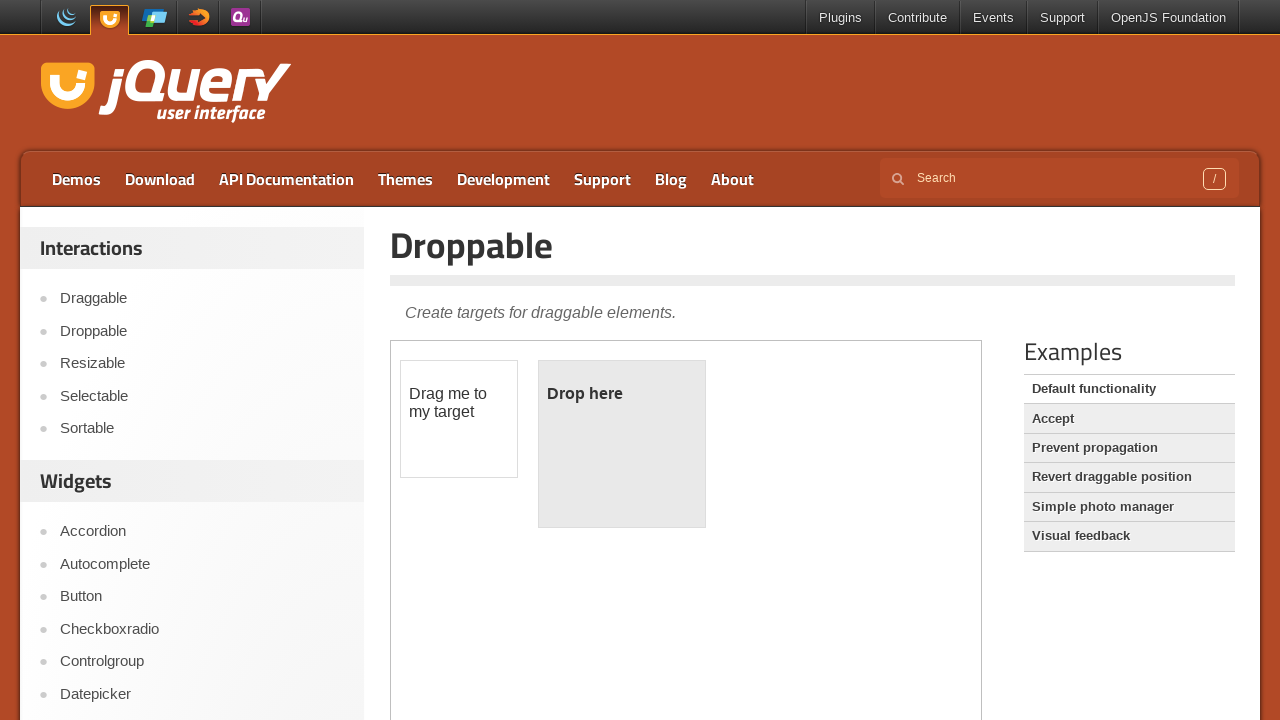

Dragged the draggable element (#draggable) and dropped it onto the droppable target (#droppable) at (622, 444)
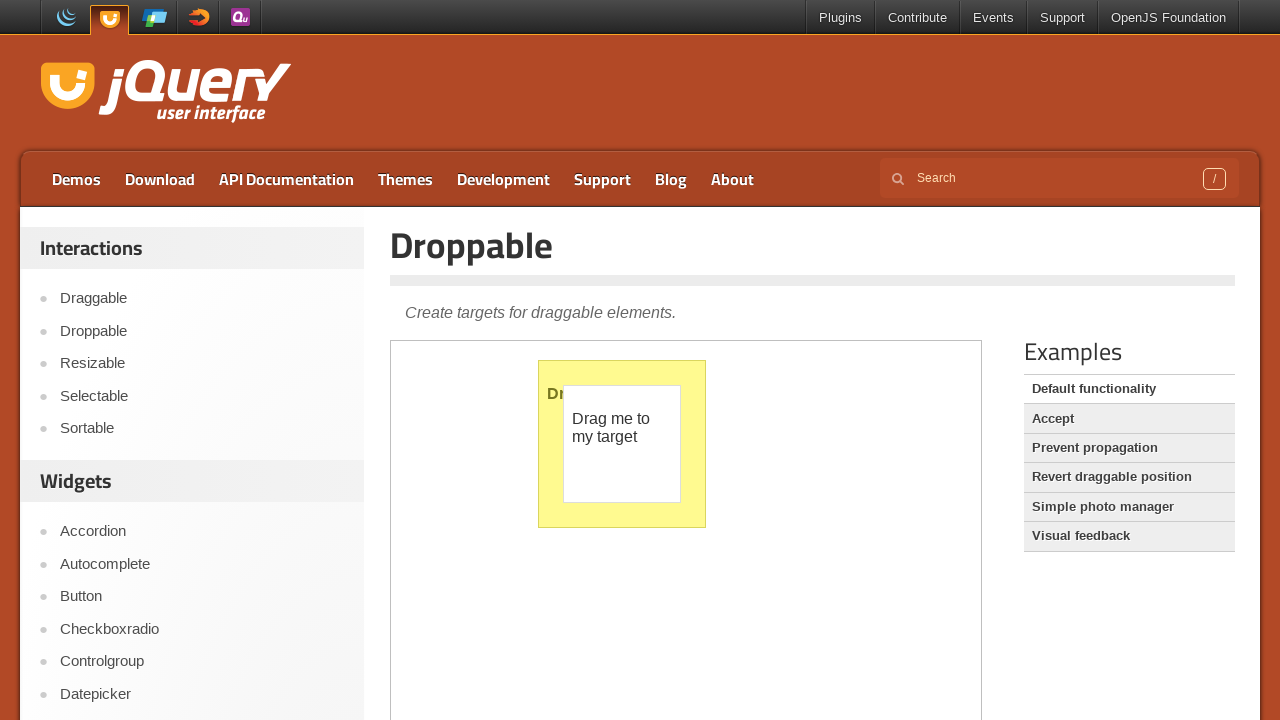

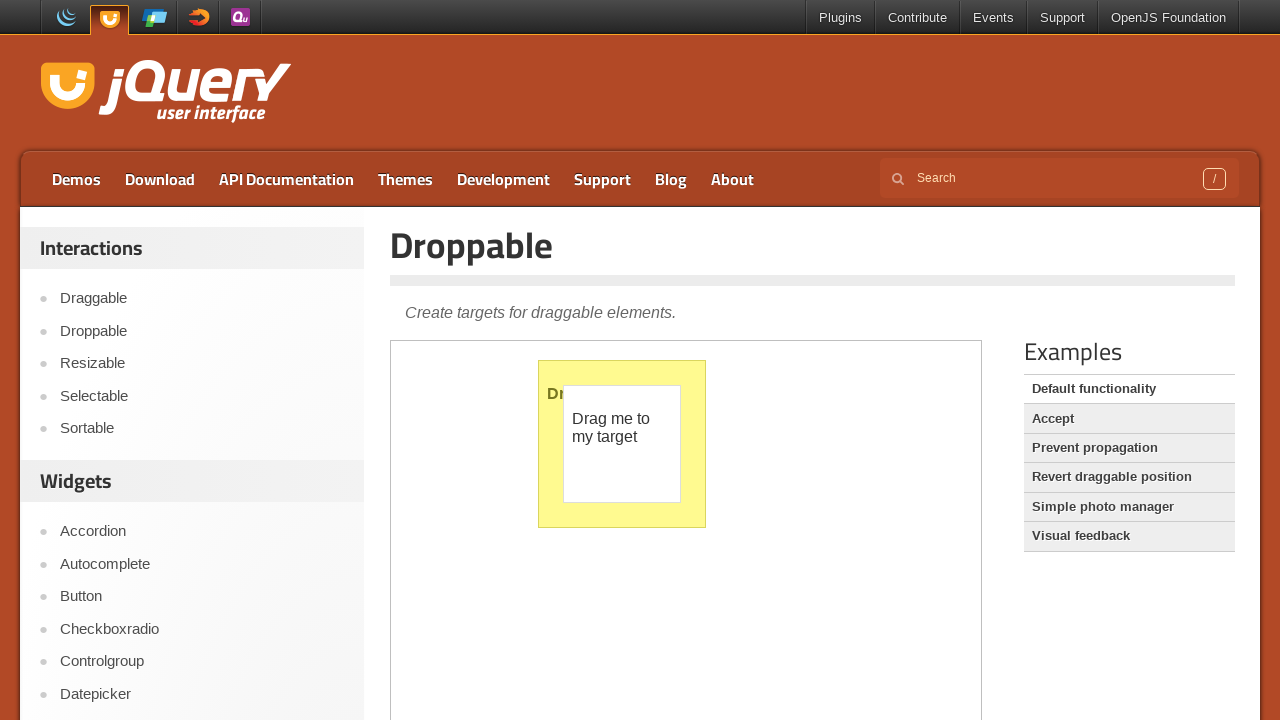